Tests registration form validation when password fields are left empty

Starting URL: https://practice.expandtesting.com/register

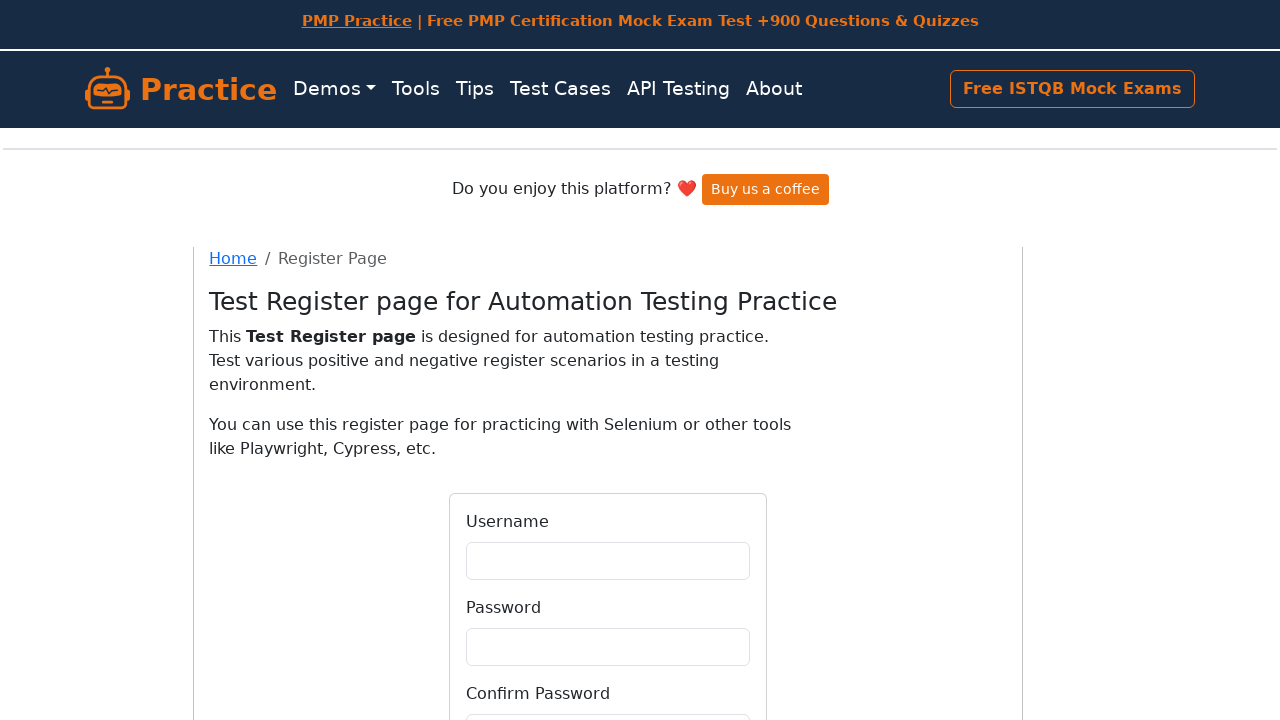

Filled username field with unique username on input[name='username'], #username, input[id='username']
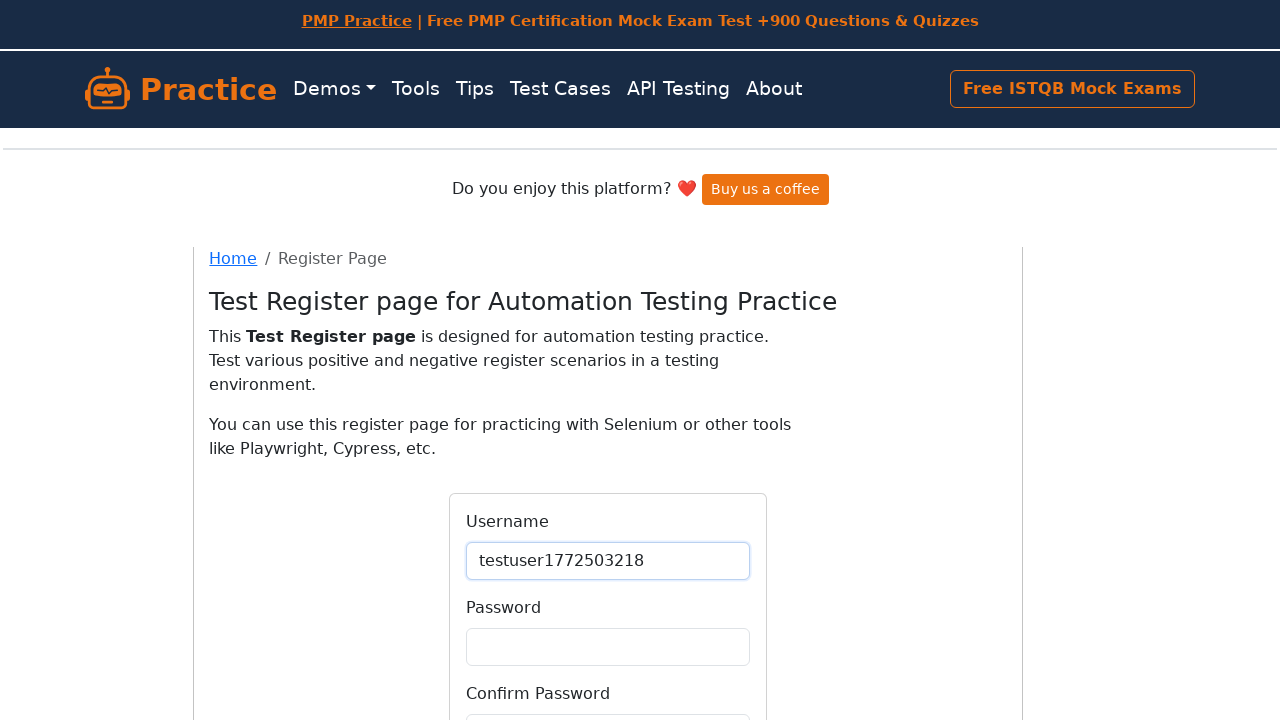

Clicked register button without filling password fields at (608, 572) on button[type='submit'], #register, button:has-text('Register')
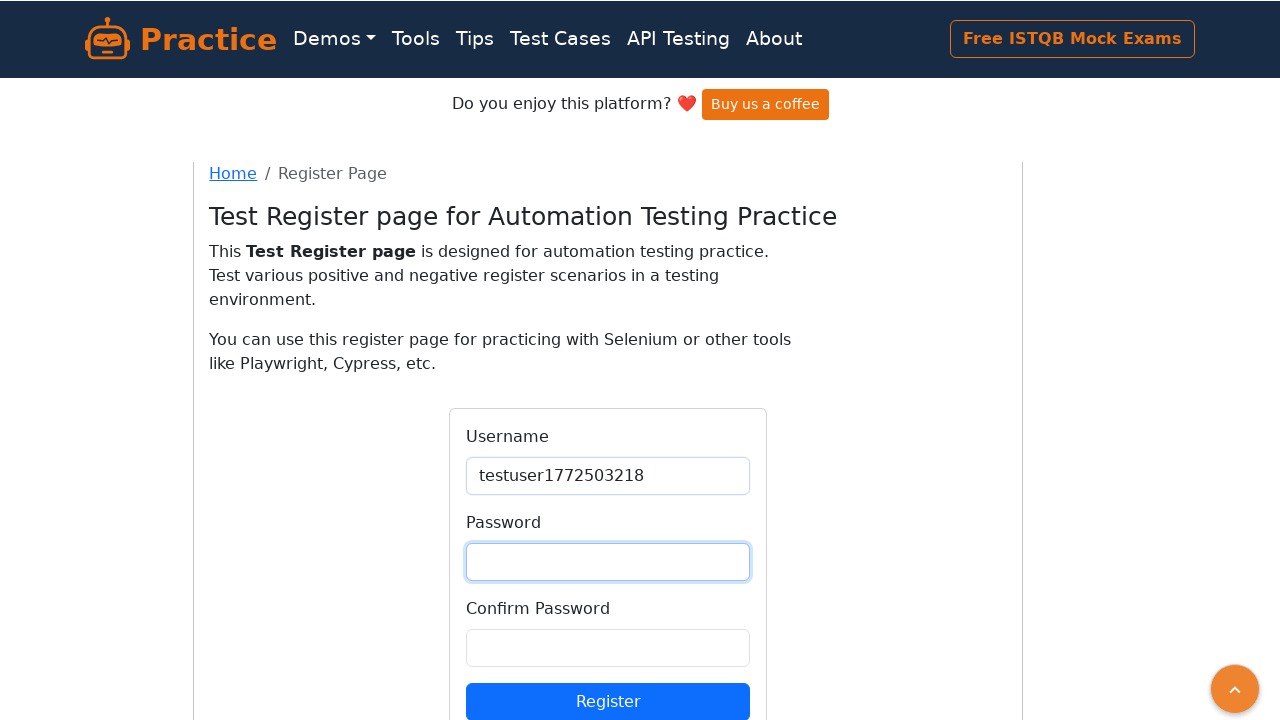

Verified that form submission validation failed and user remains on register page
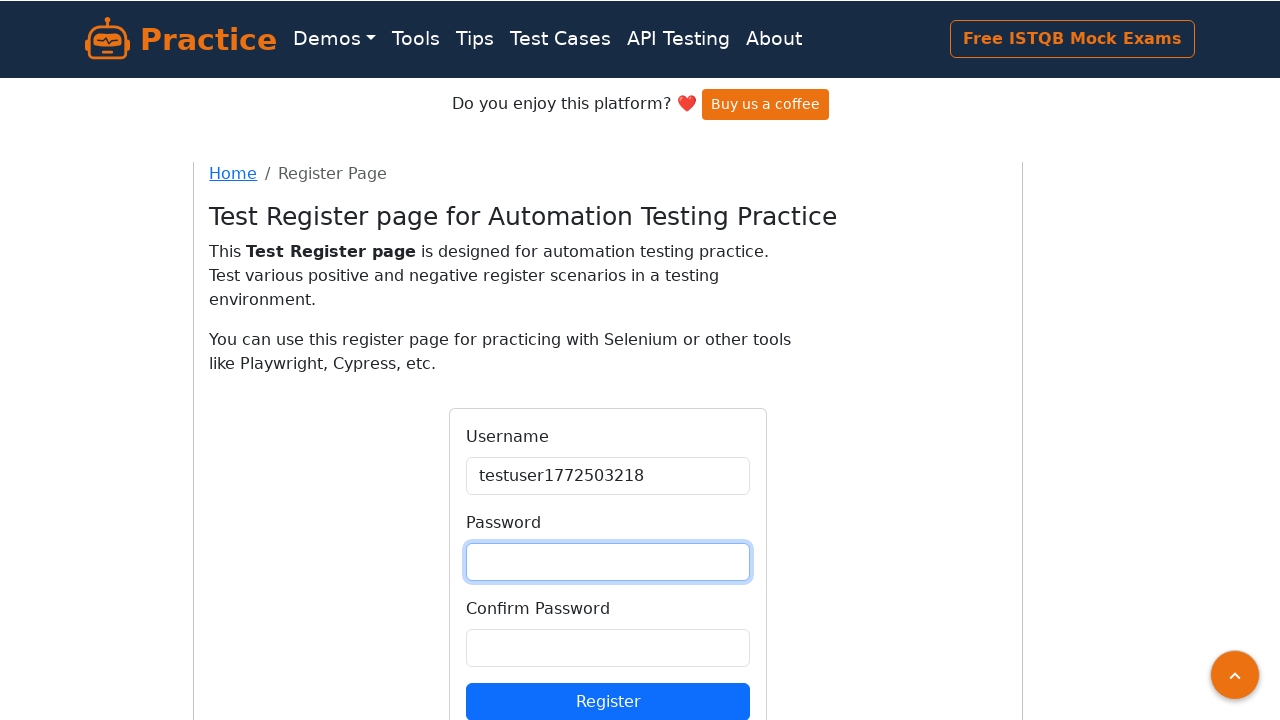

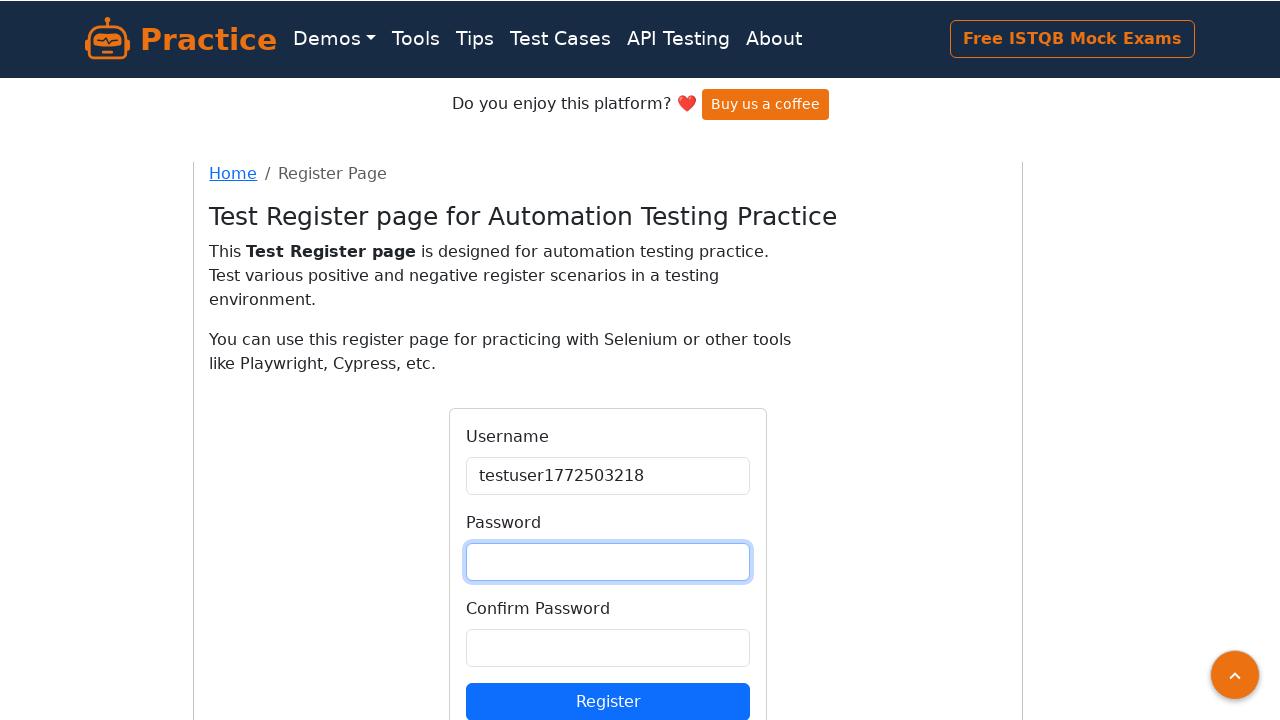